Tests form validation by clicking the register button without filling any fields, expecting an alert message that name is required

Starting URL: https://wcaquino.me/selenium/componentes.html

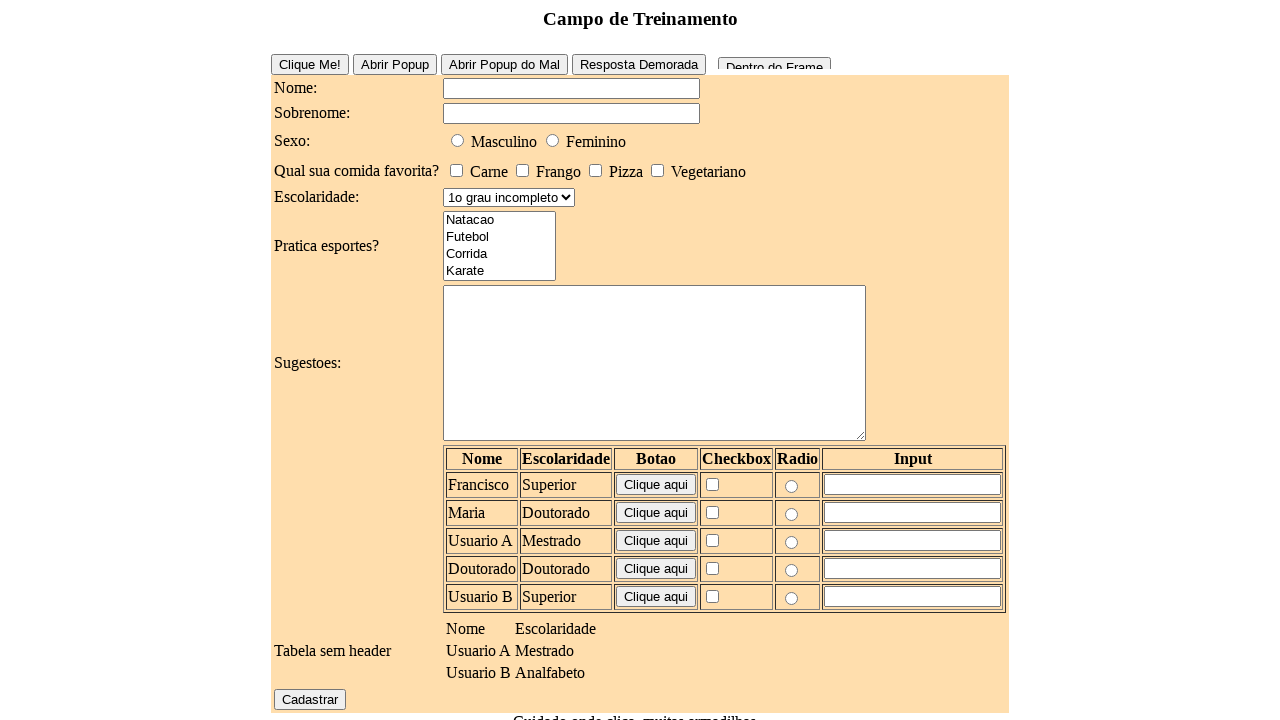

Navigated to form page
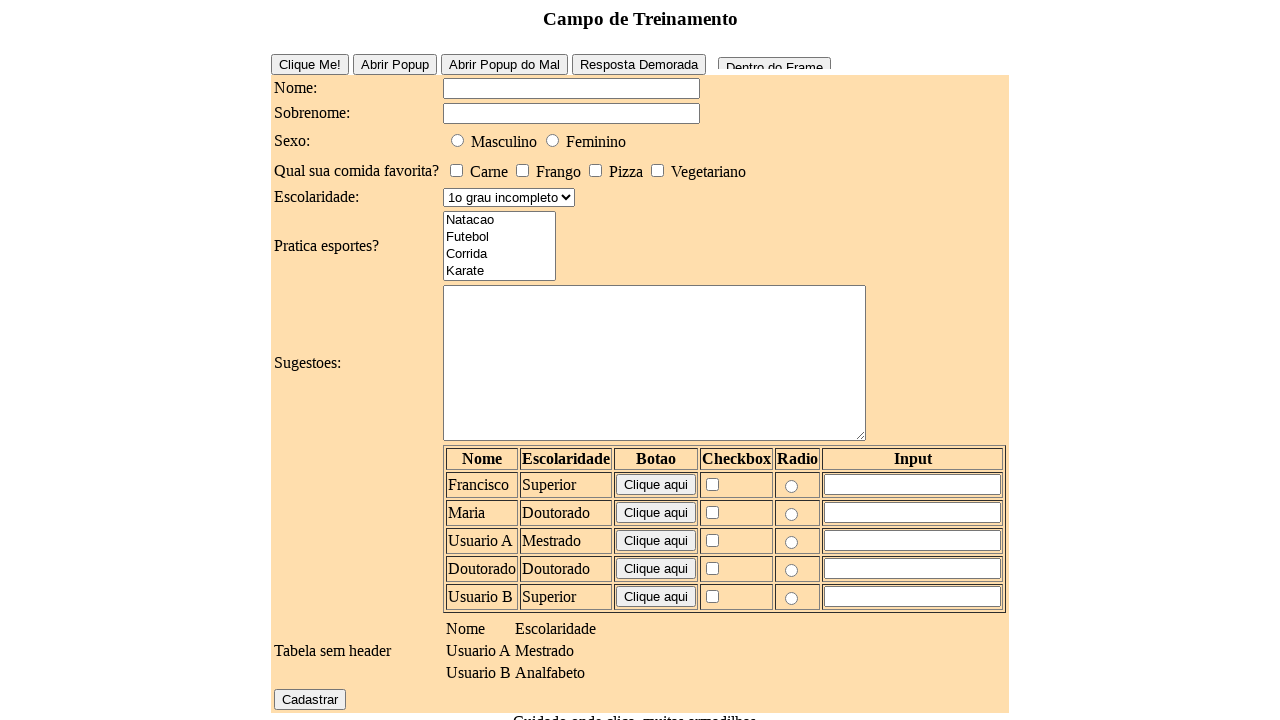

Clicked register button without filling any fields at (310, 699) on #elementosForm\:cadastrar
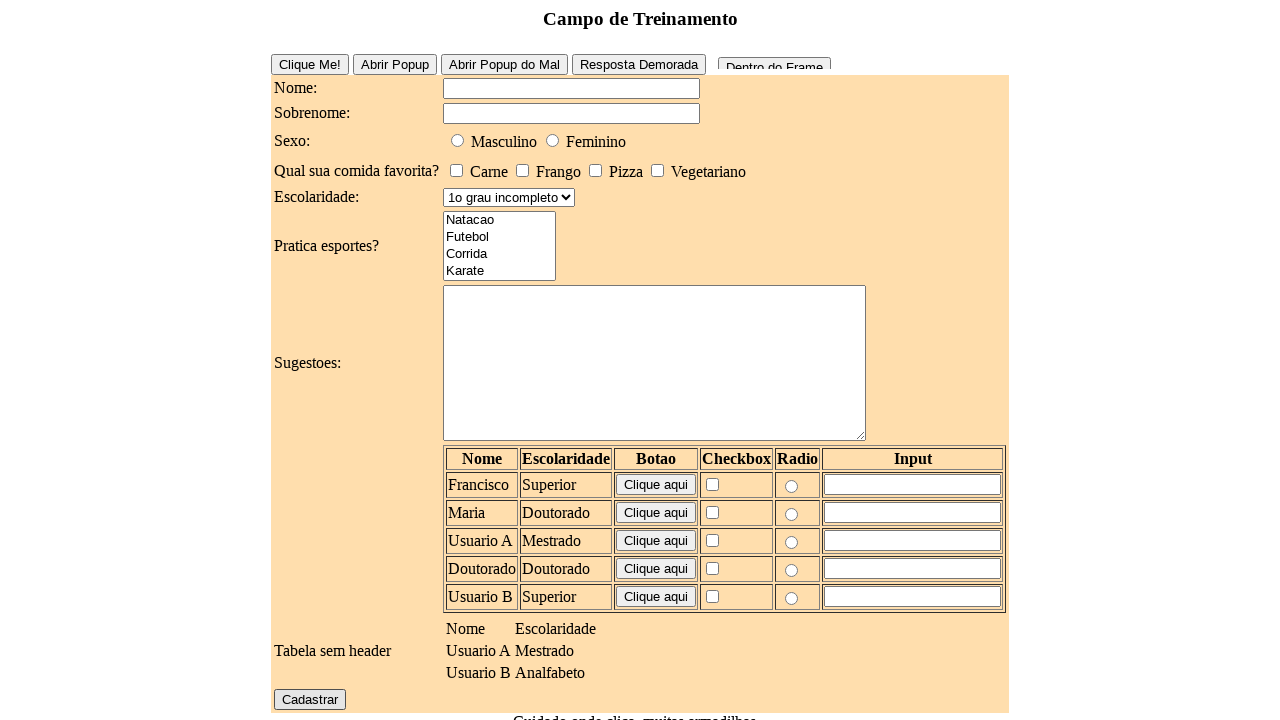

Clicked register button again to trigger validation alert at (310, 699) on #elementosForm\:cadastrar
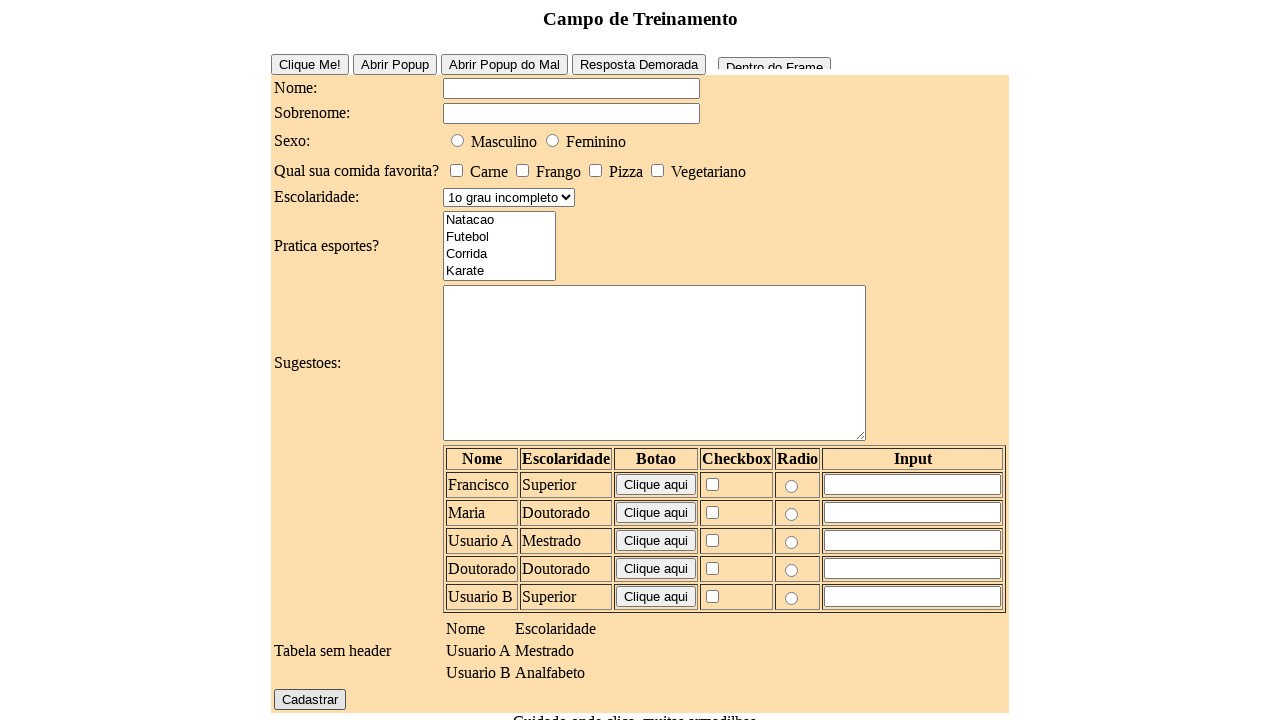

Waited for alert dialog to be processed
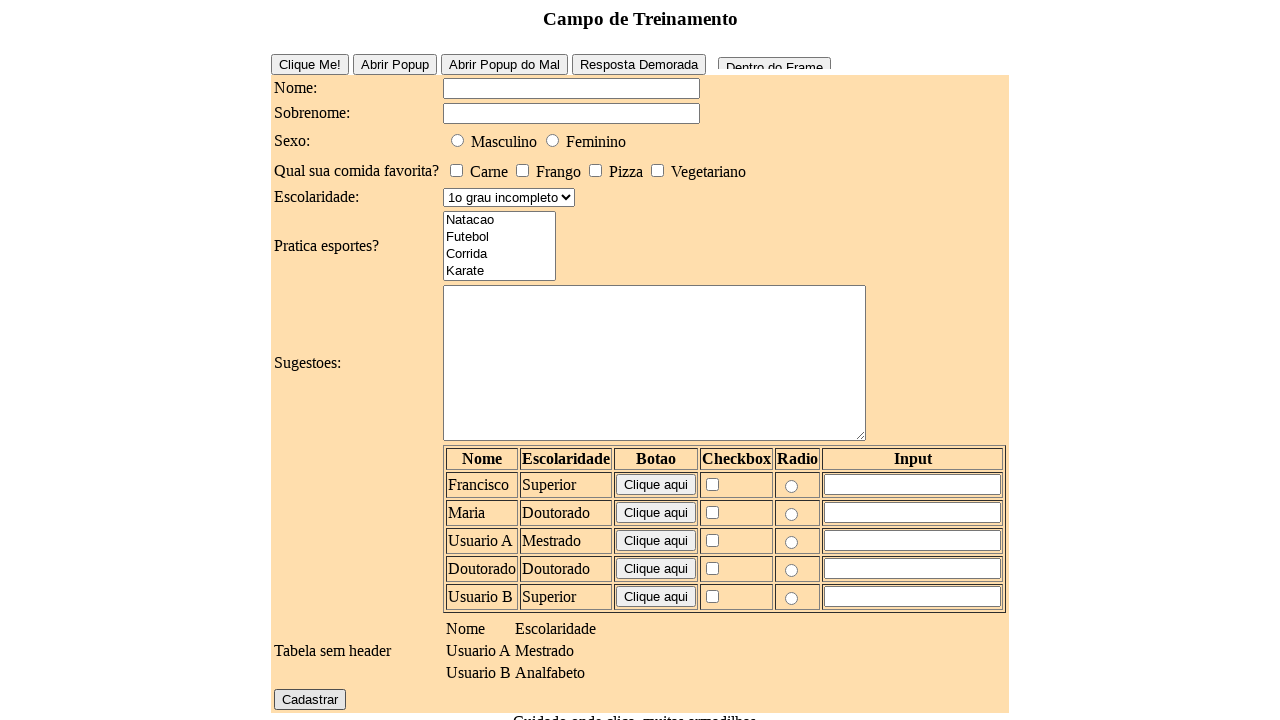

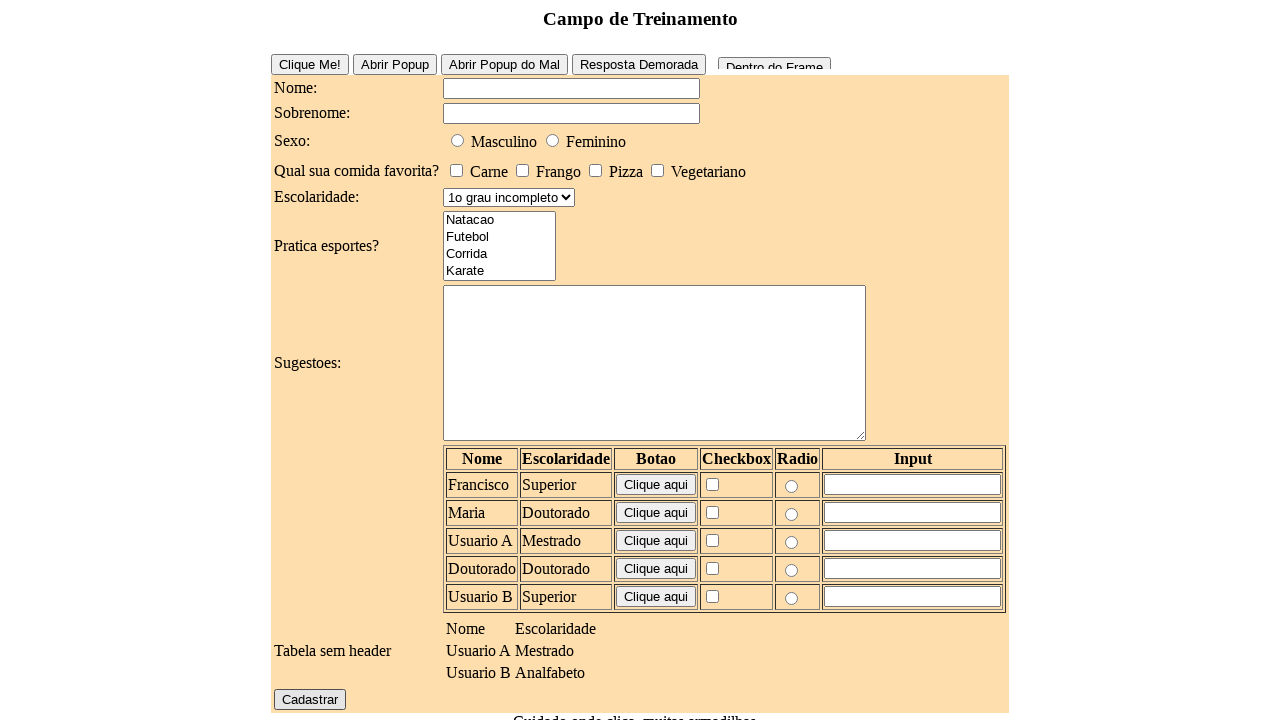